Clicks on a special offer image on the homepage

Starting URL: https://www.advantageonlineshopping.com/#/

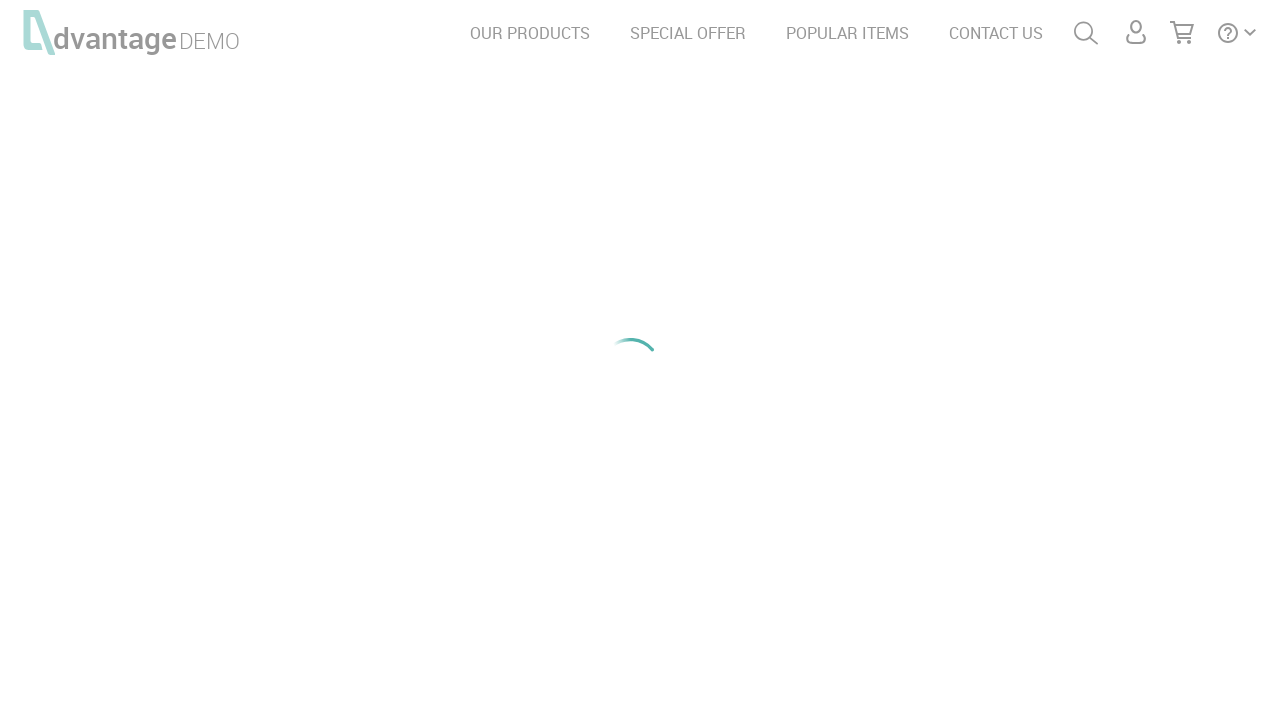

Clicked on special offer image on homepage at (416, 360) on #img-special-offer figure img
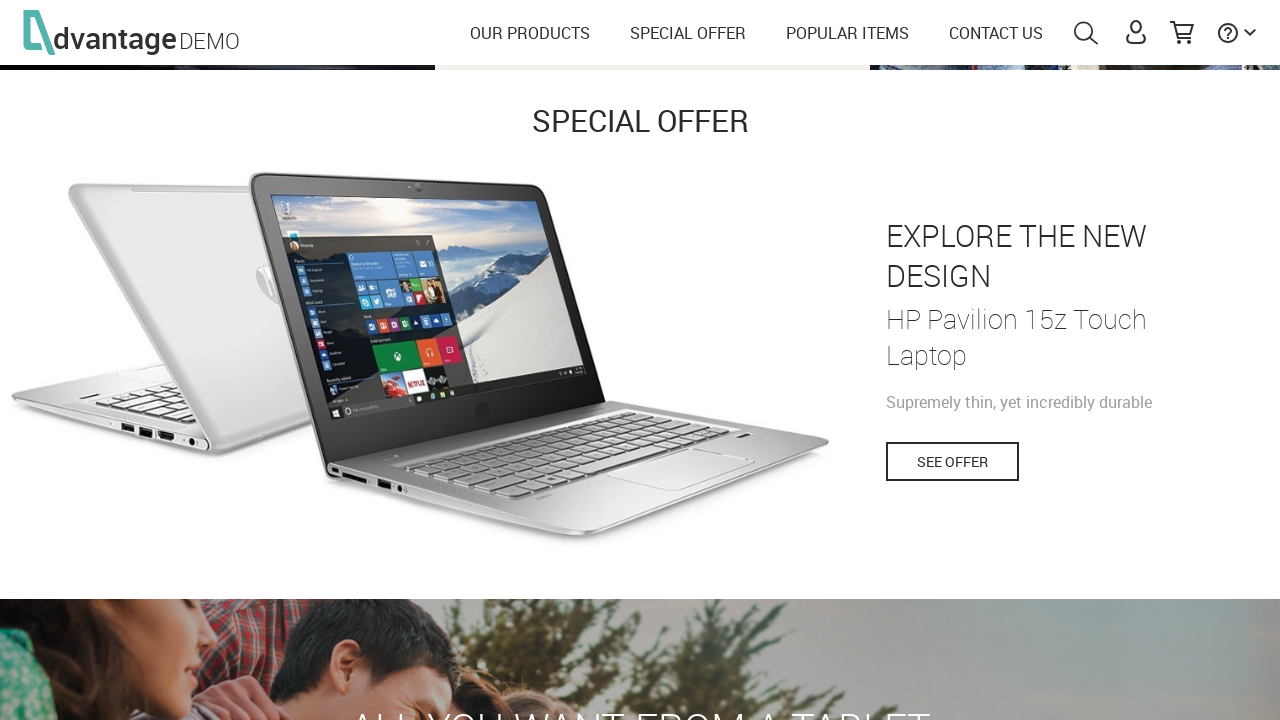

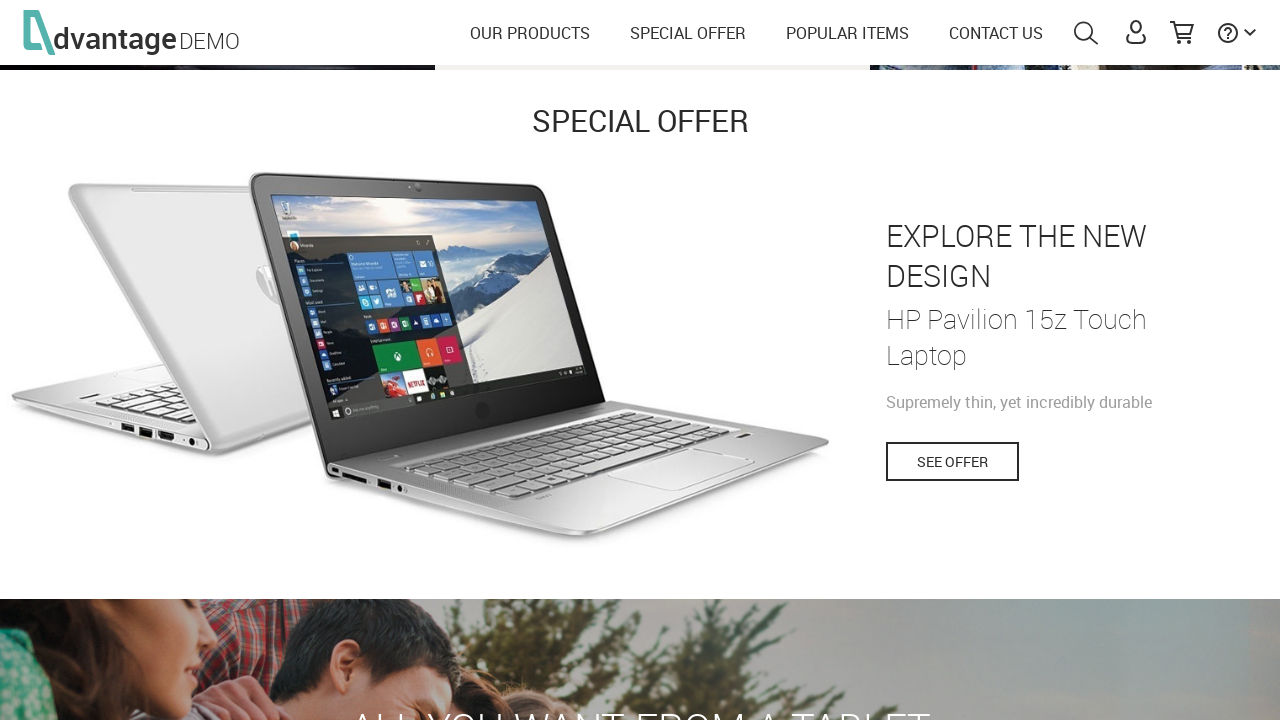